Tests drag and drop failure case by dragging the small circle and dropping it outside the big circle, verifying "Try again!" text appears

Starting URL: https://loopcamp.vercel.app/drag-and-drop-circles.html

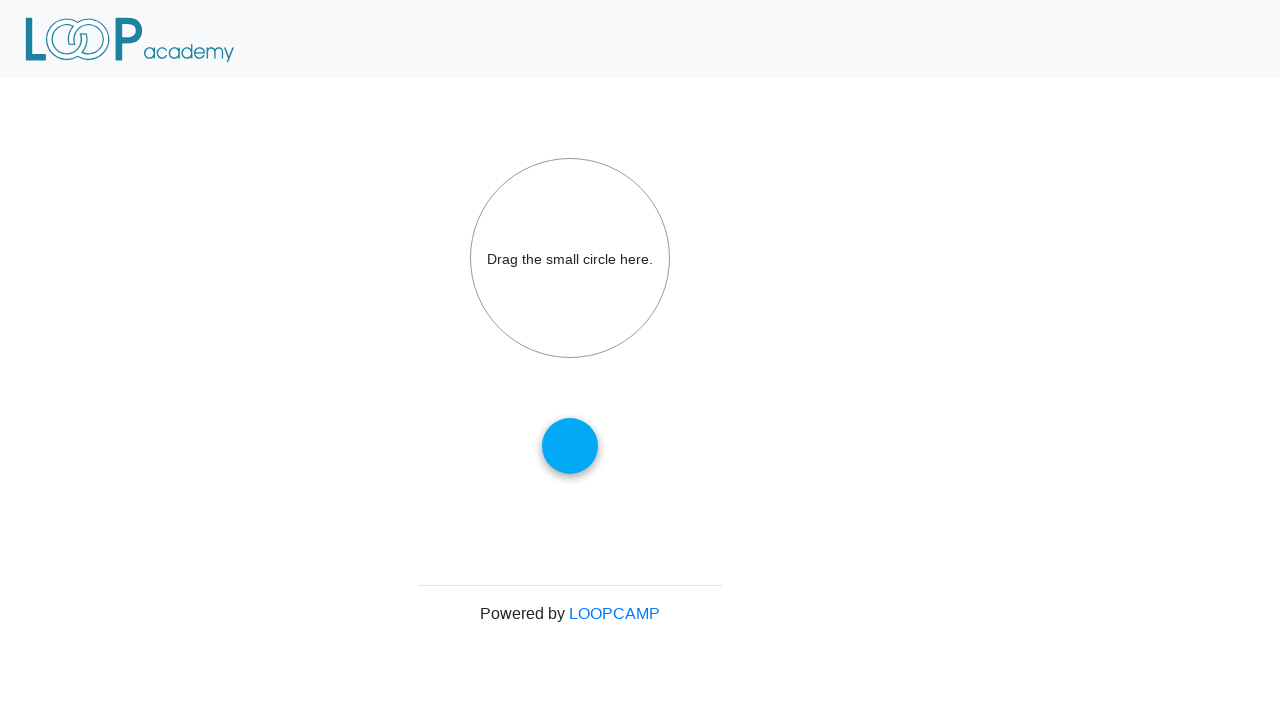

Navigated to drag and drop circles test page
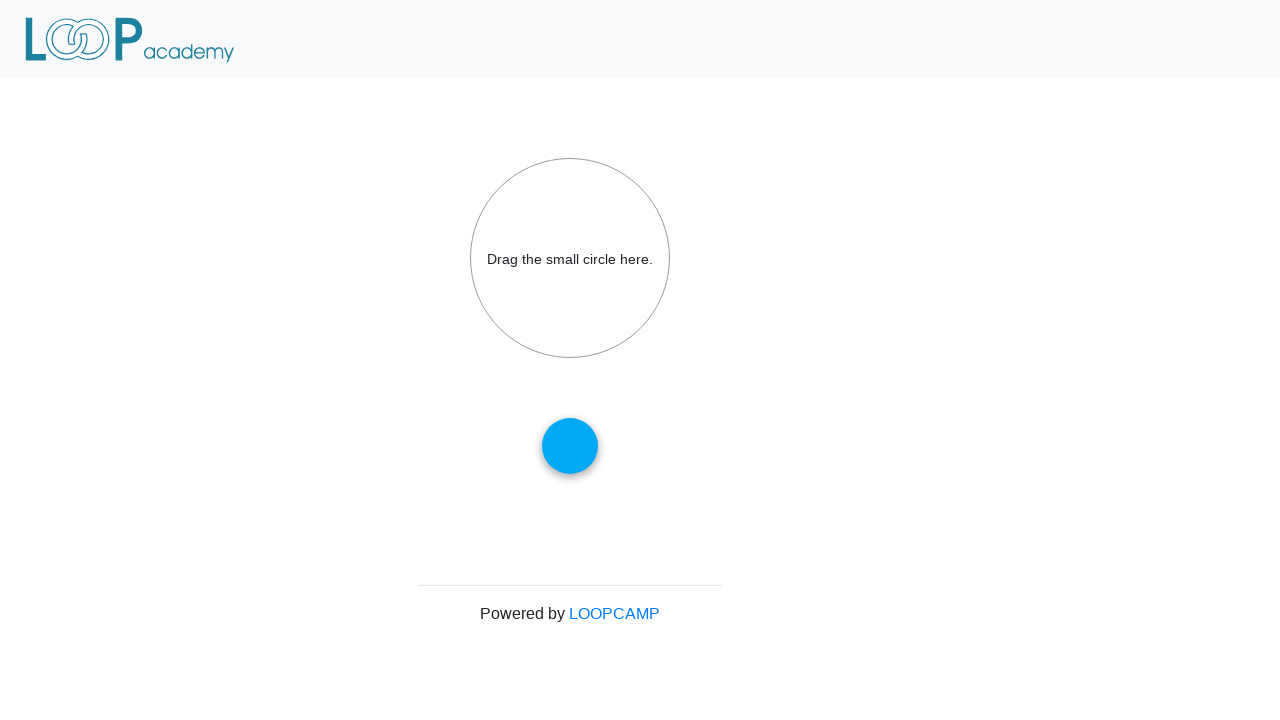

Located small circle element
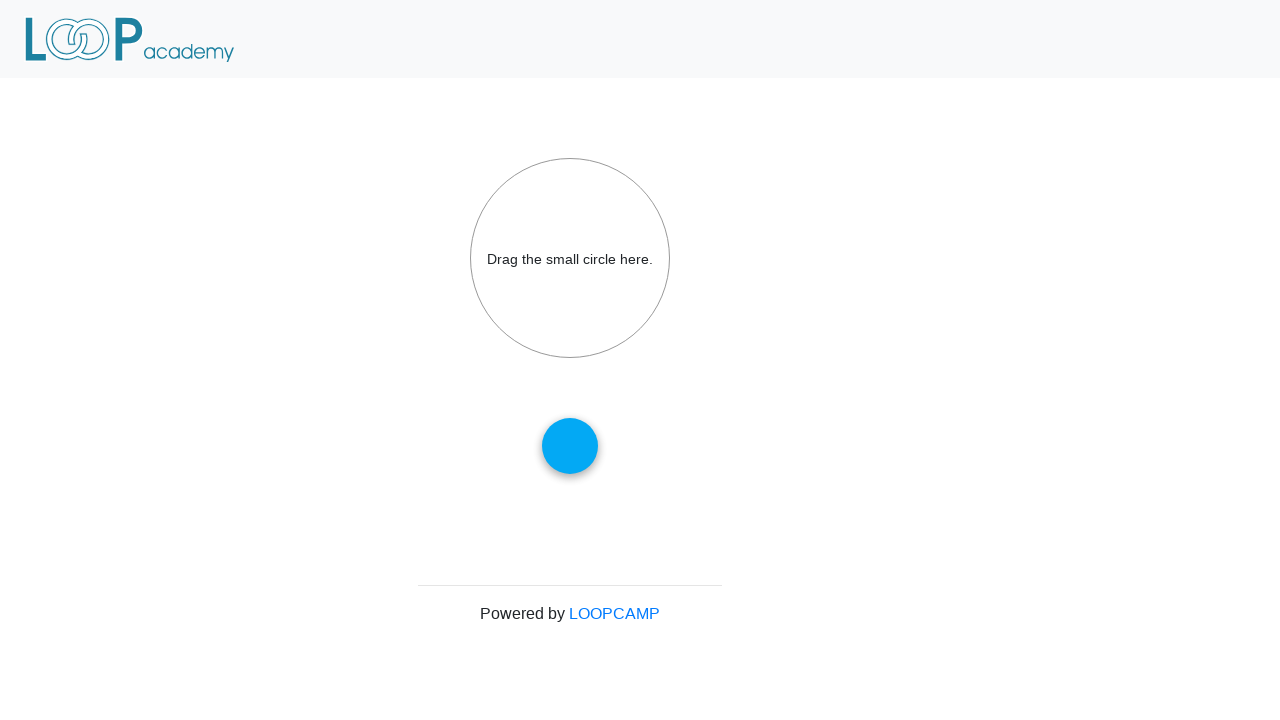

Located big circle element
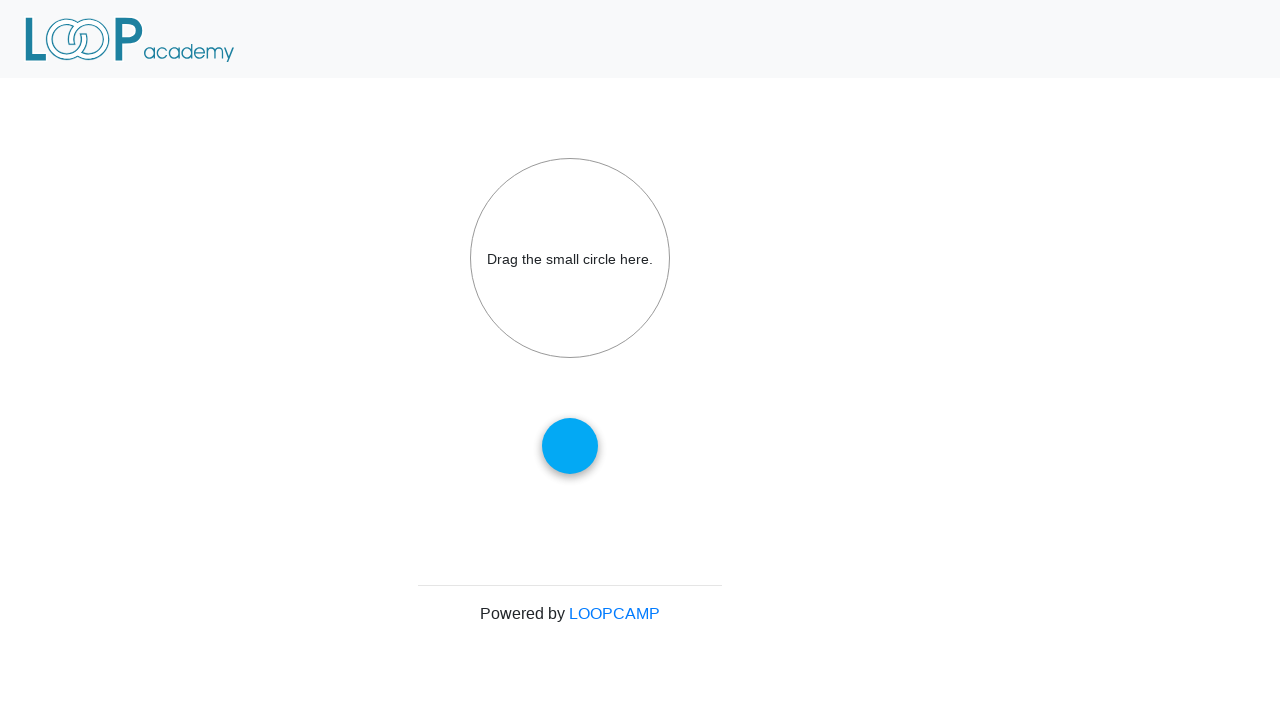

Calculated small circle center position
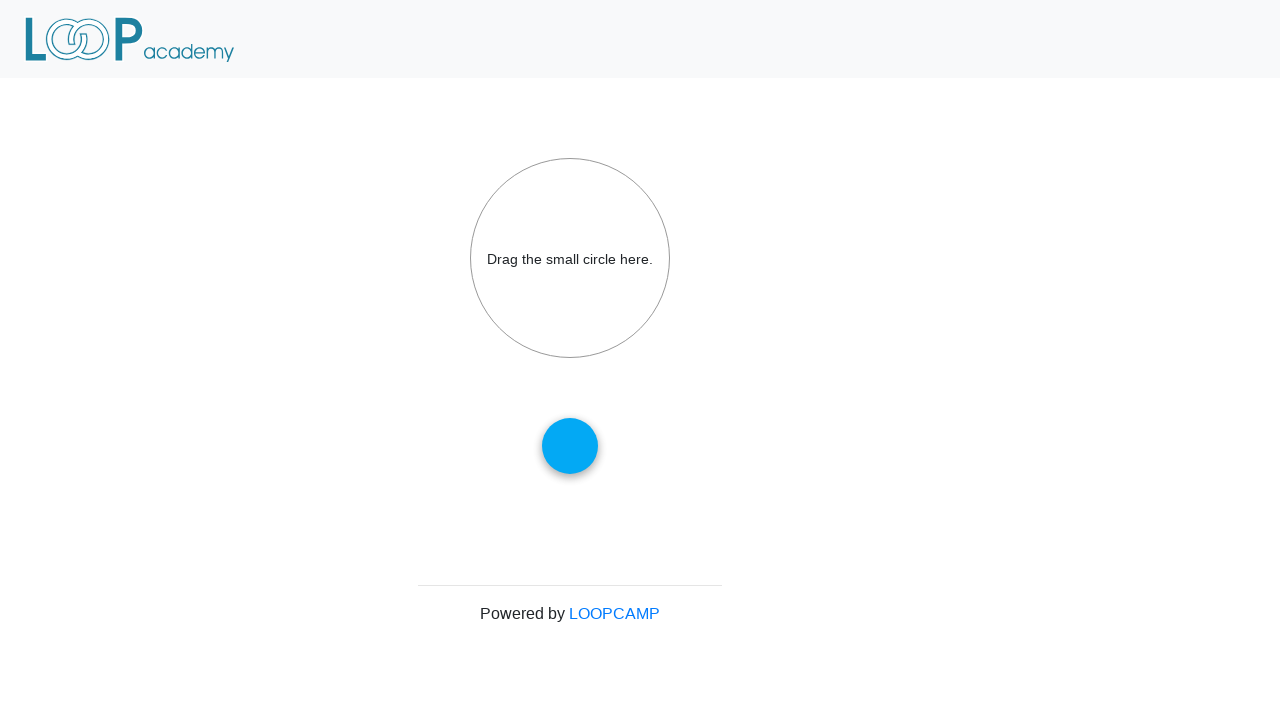

Moved mouse to small circle center at (570, 446)
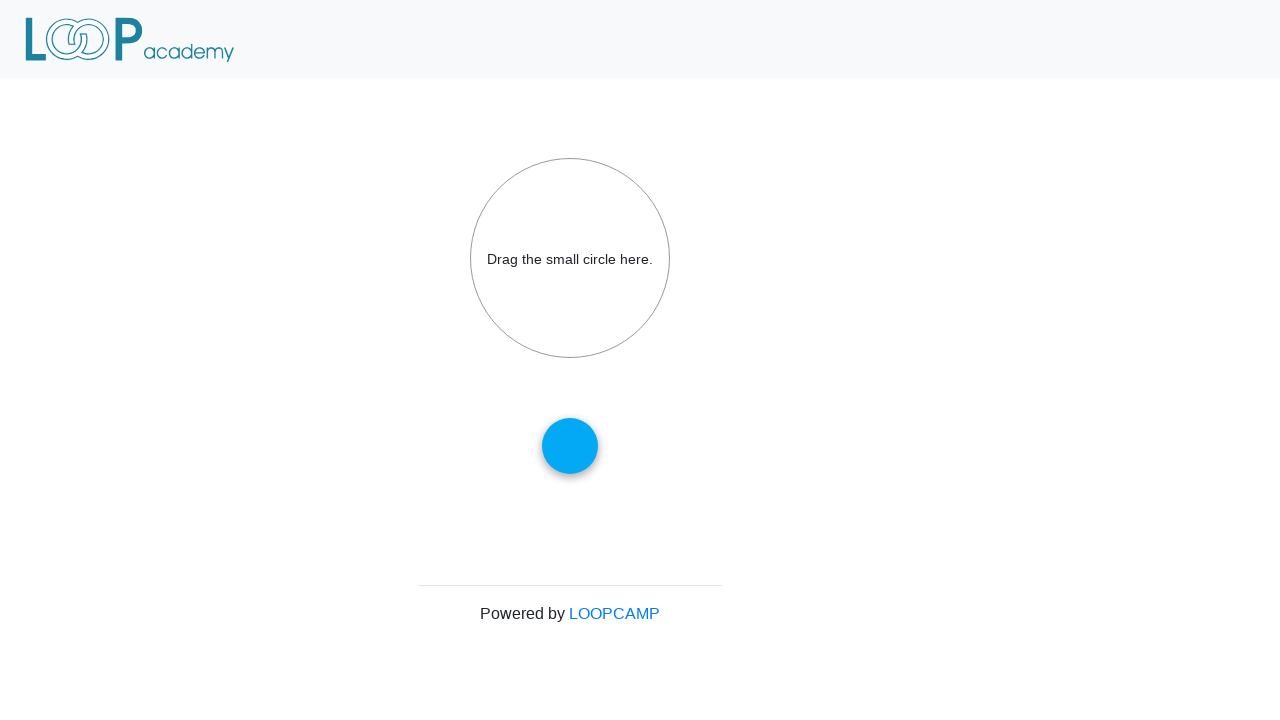

Pressed mouse button down on small circle at (570, 446)
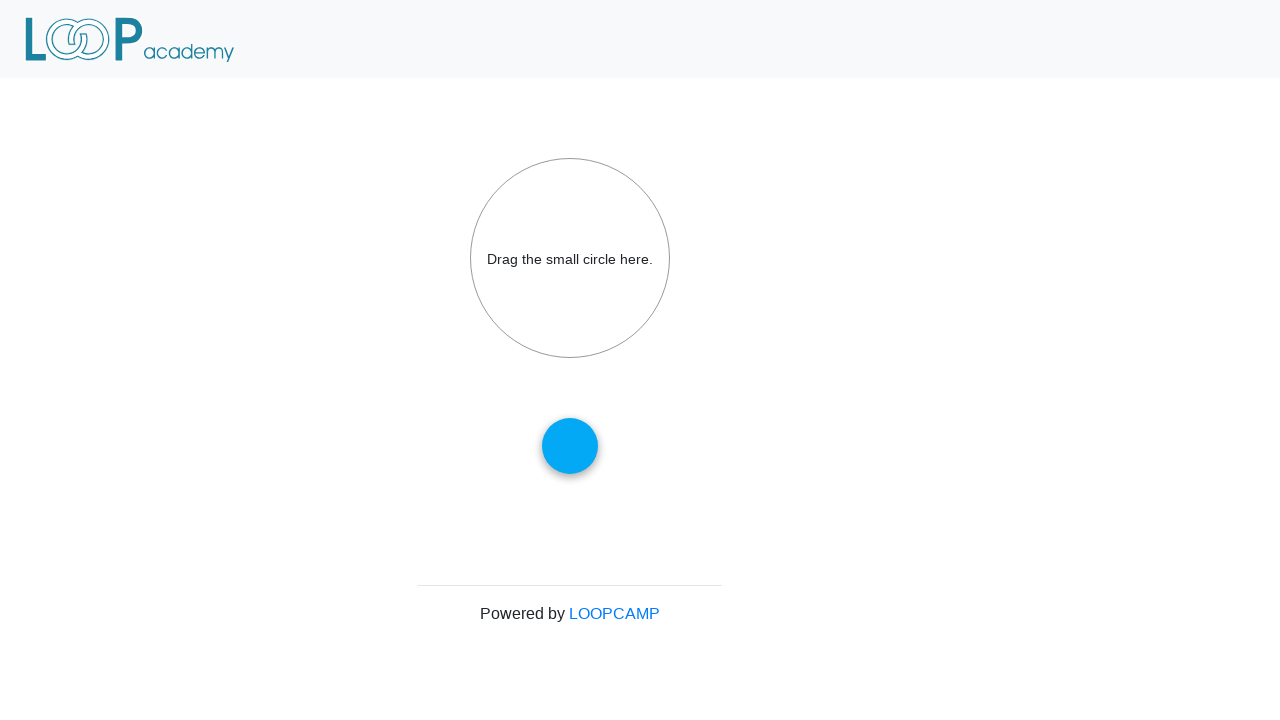

Dragged small circle 100 pixels away from big circle at (670, 546)
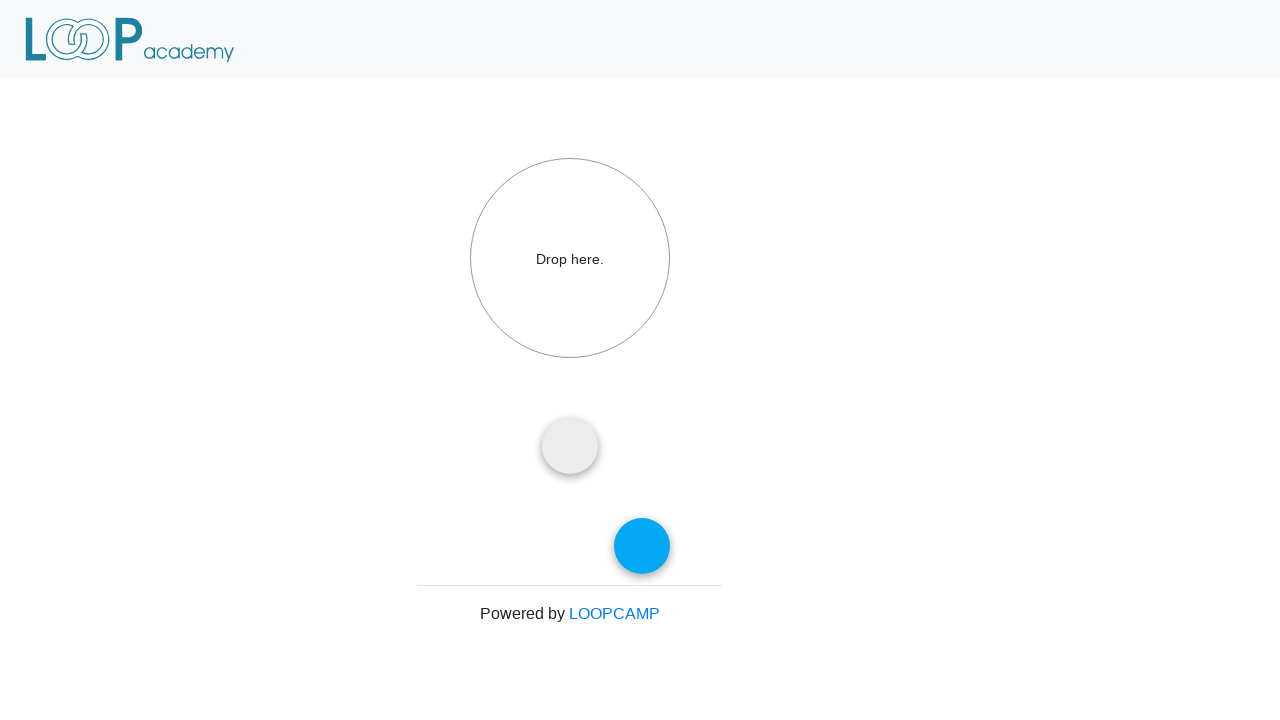

Released mouse button to drop small circle outside big circle at (670, 546)
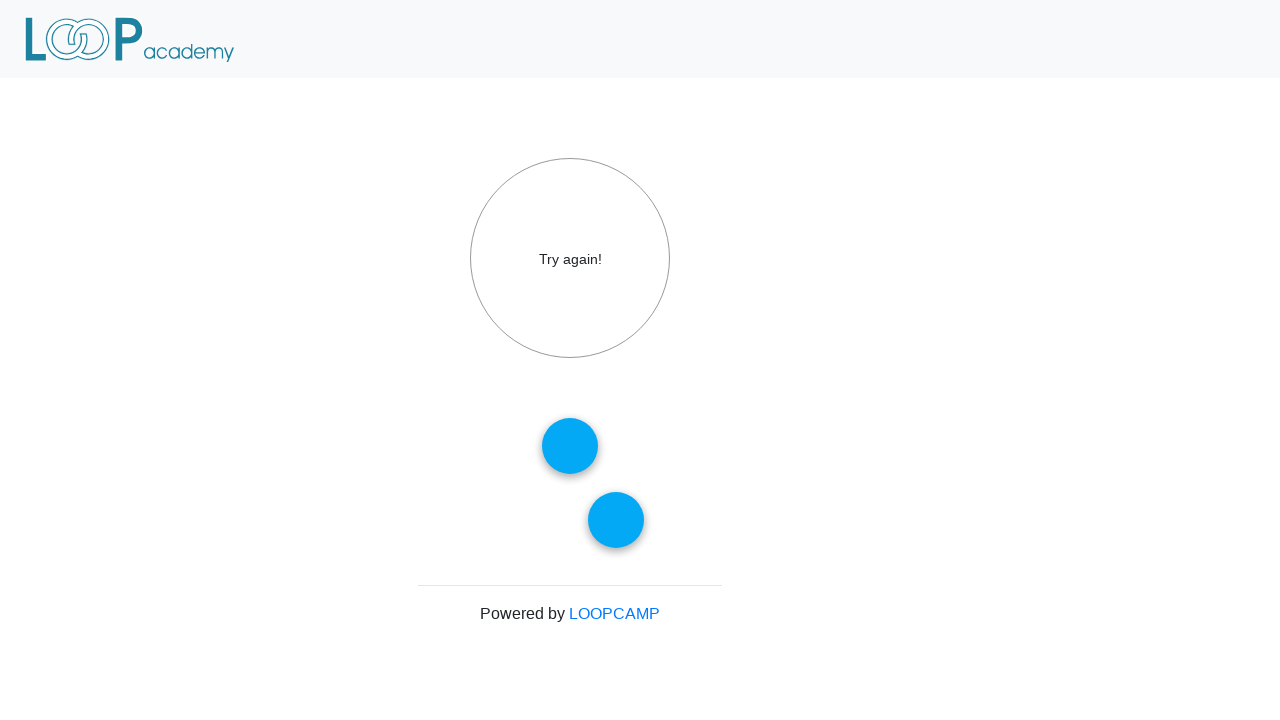

Waited 500ms for UI to update
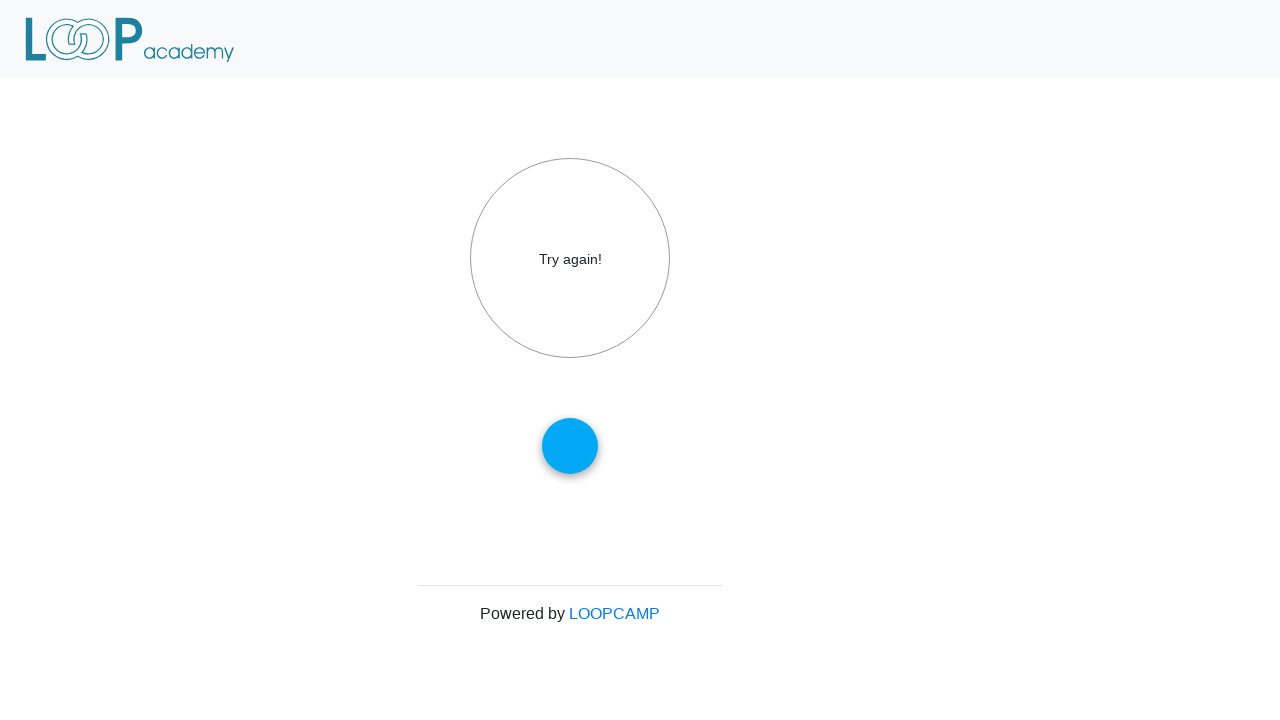

Verified 'Try again!' text appears on big circle, confirming failed drop attempt
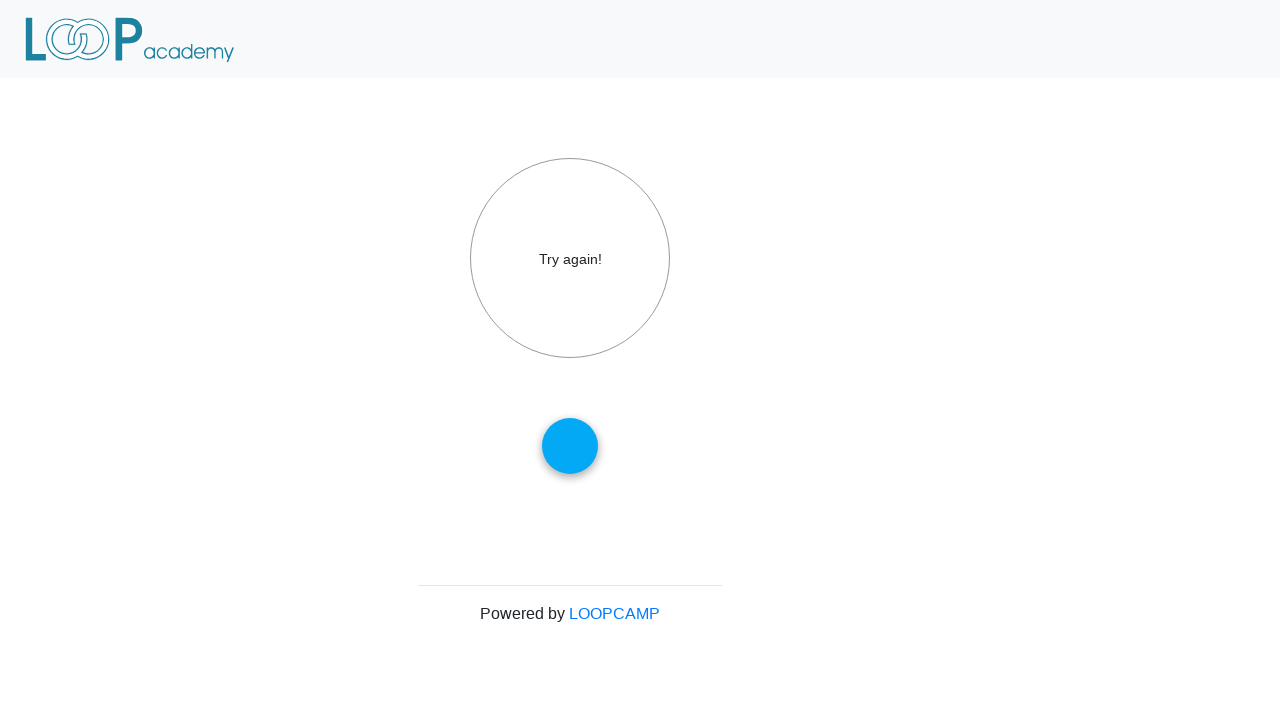

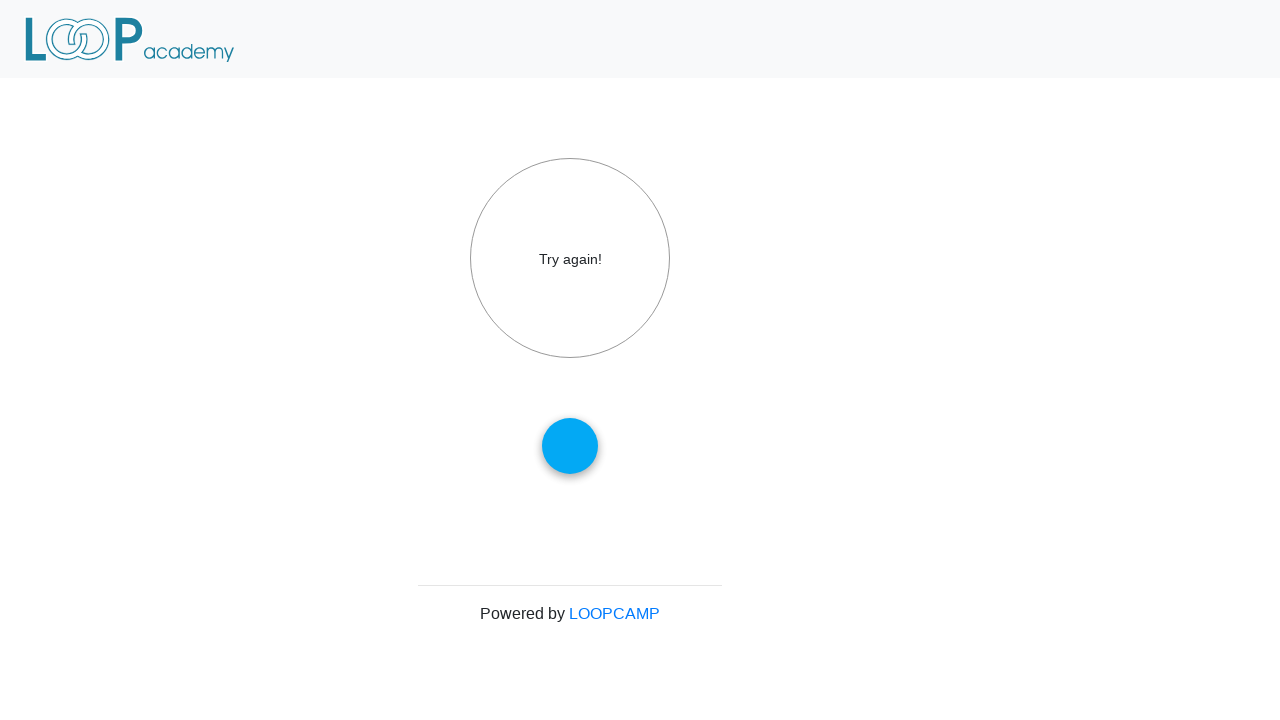